Tests browser alert handling by clicking a confirm button, switching to the alert dialog, and dismissing it

Starting URL: https://demoqa.com/alerts

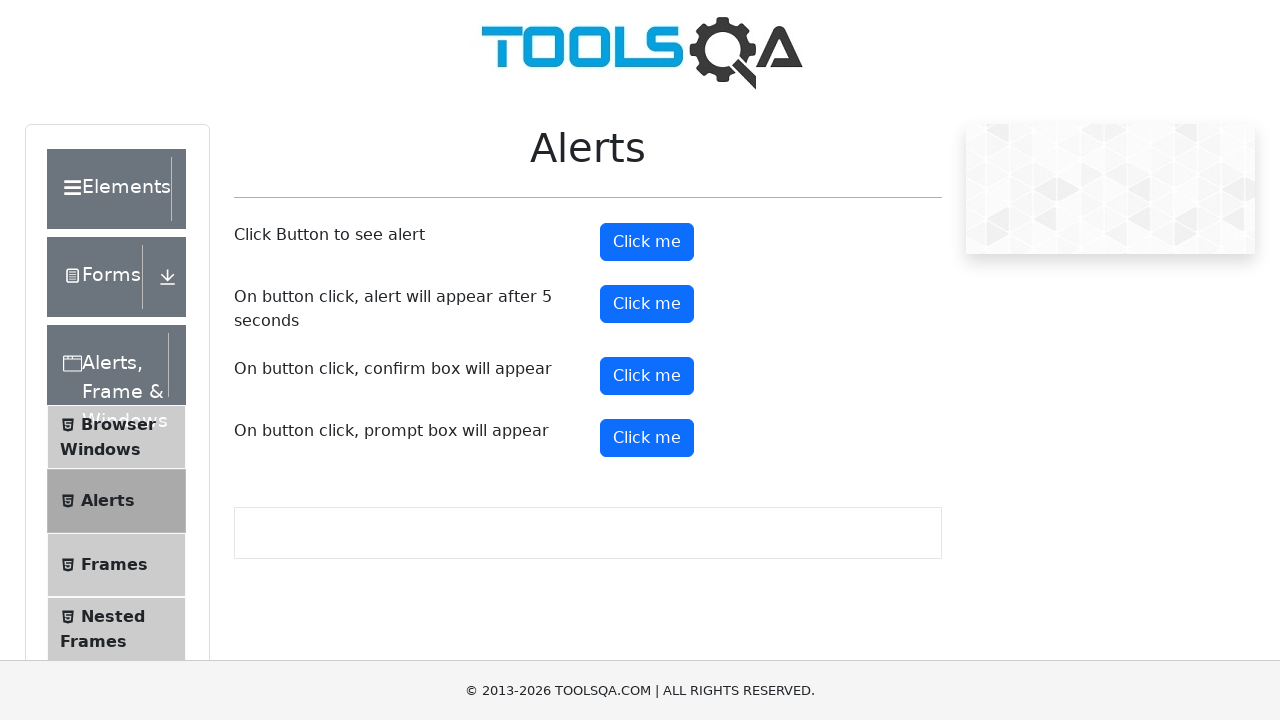

Clicked confirm button to trigger alert dialog at (647, 376) on button#confirmButton
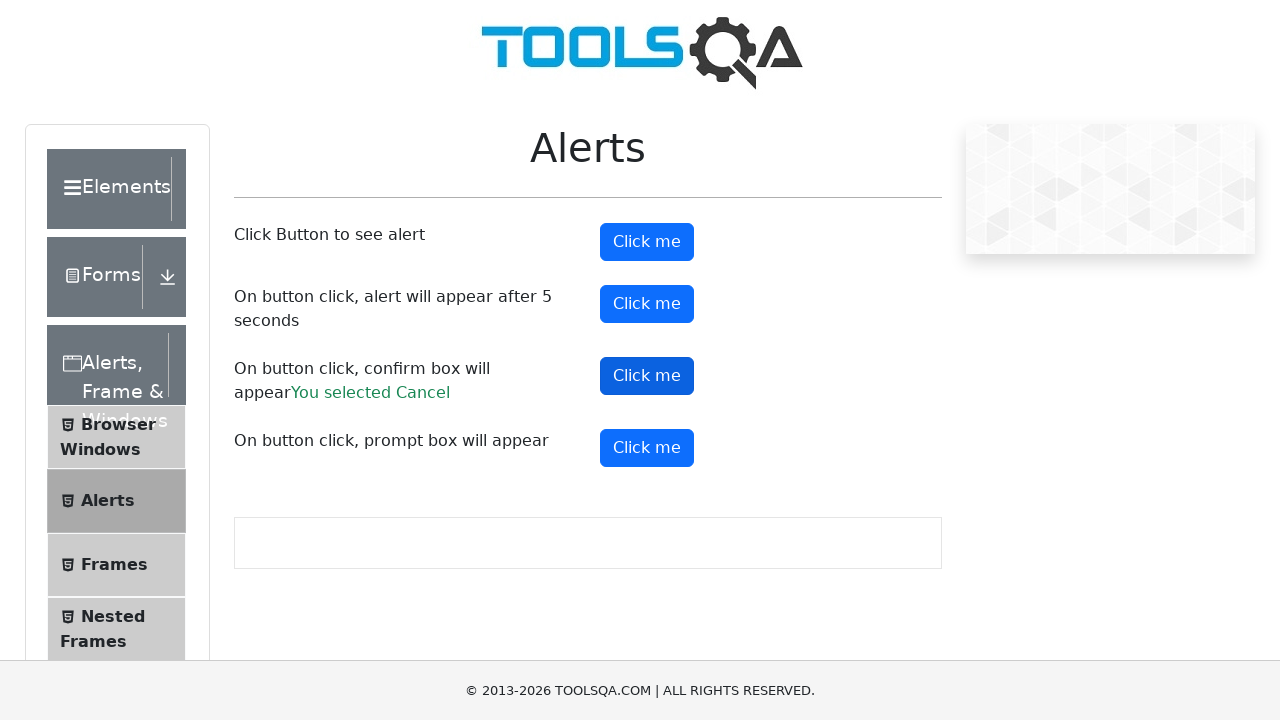

Set up dialog handler to dismiss alert
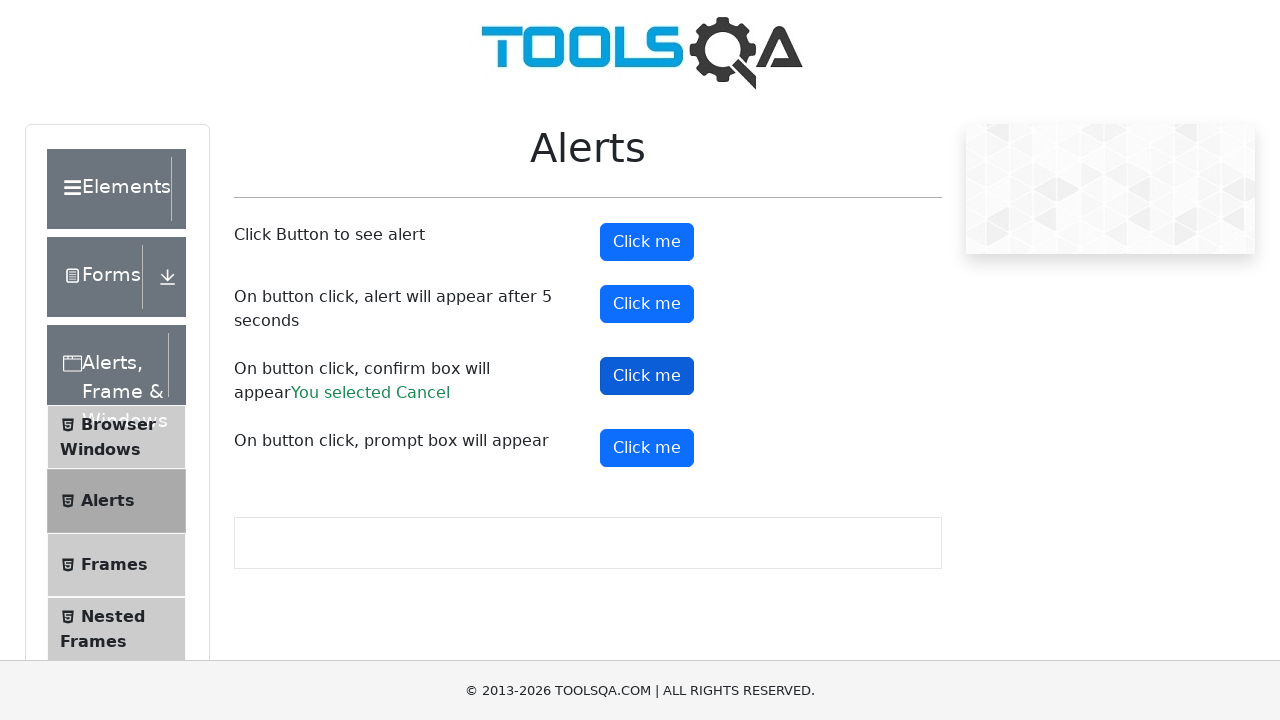

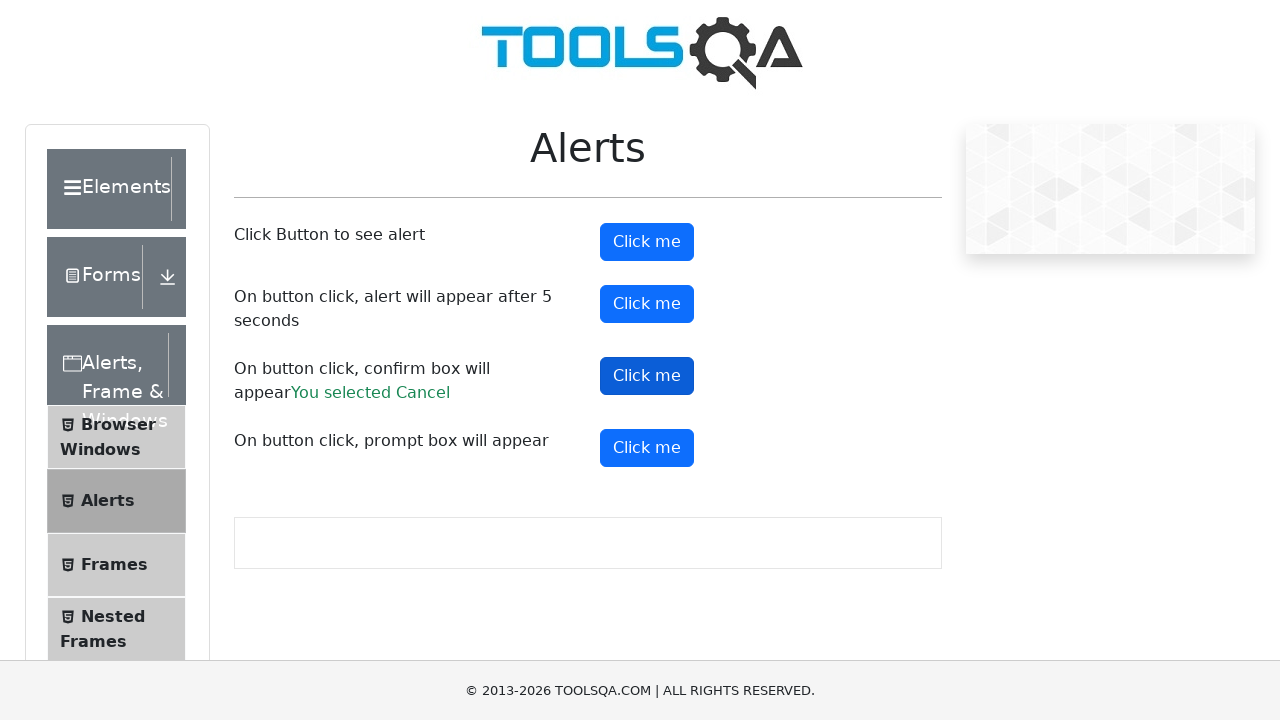